Tests removing an item from the basket during checkout

Starting URL: https://practice.automationtesting.in/

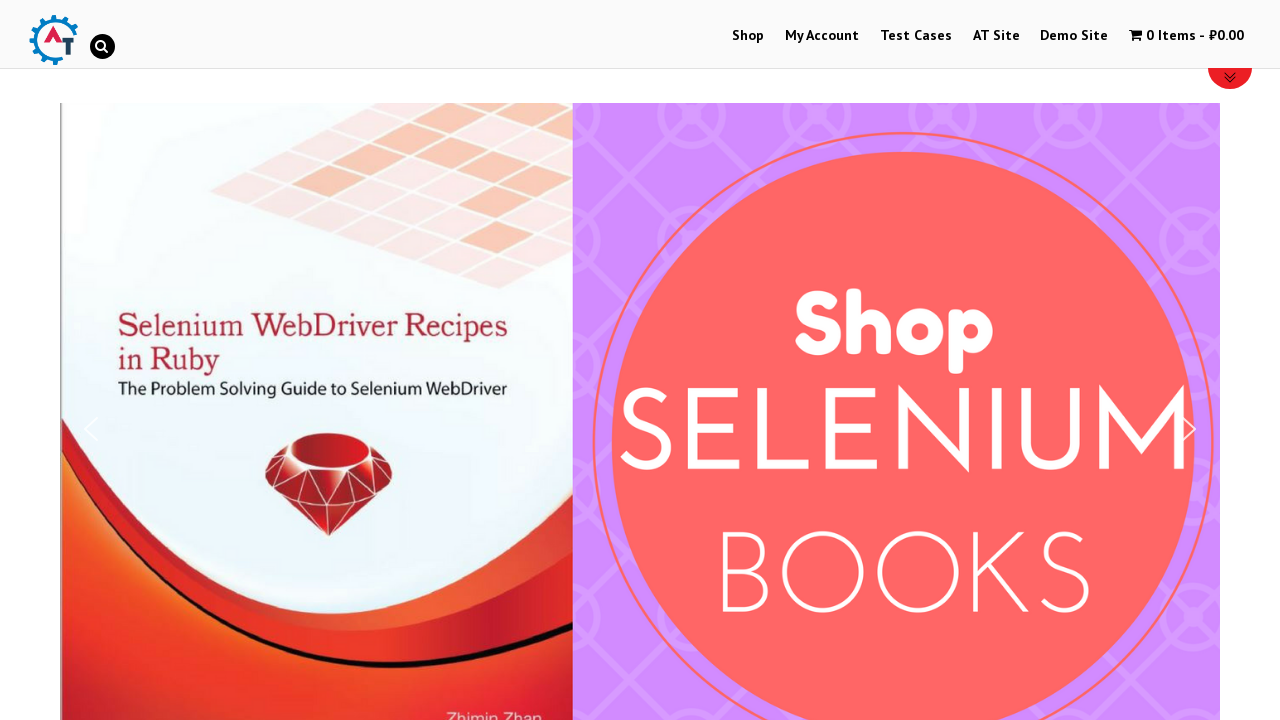

Clicked on Shop menu at (748, 36) on a:has-text('Shop')
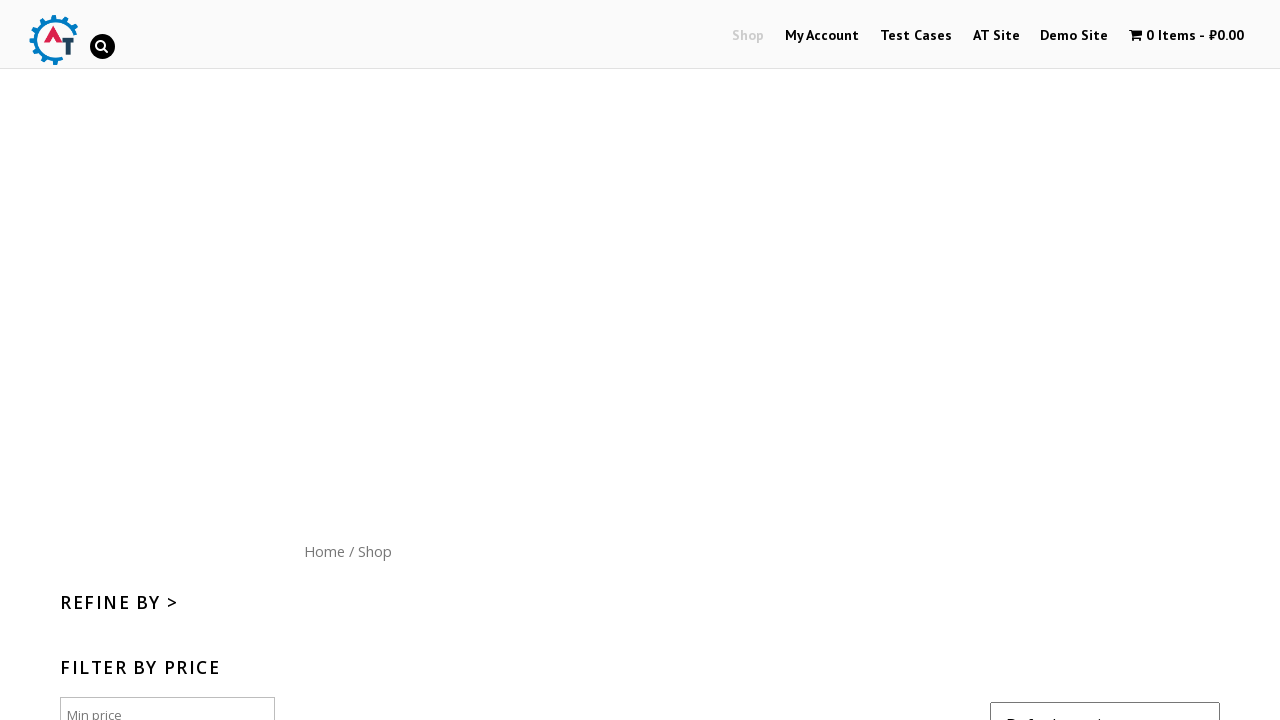

Clicked on Home menu button at (324, 551) on a:has-text('Home')
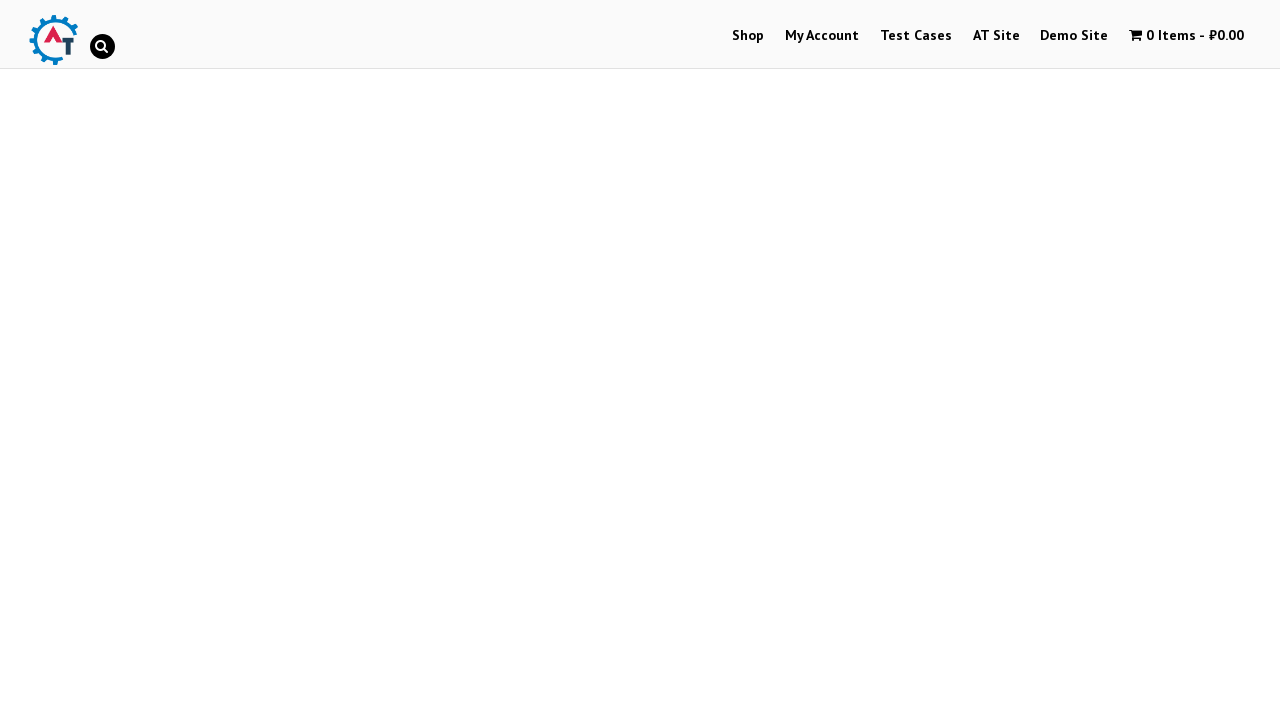

Scrolled down to see arrivals
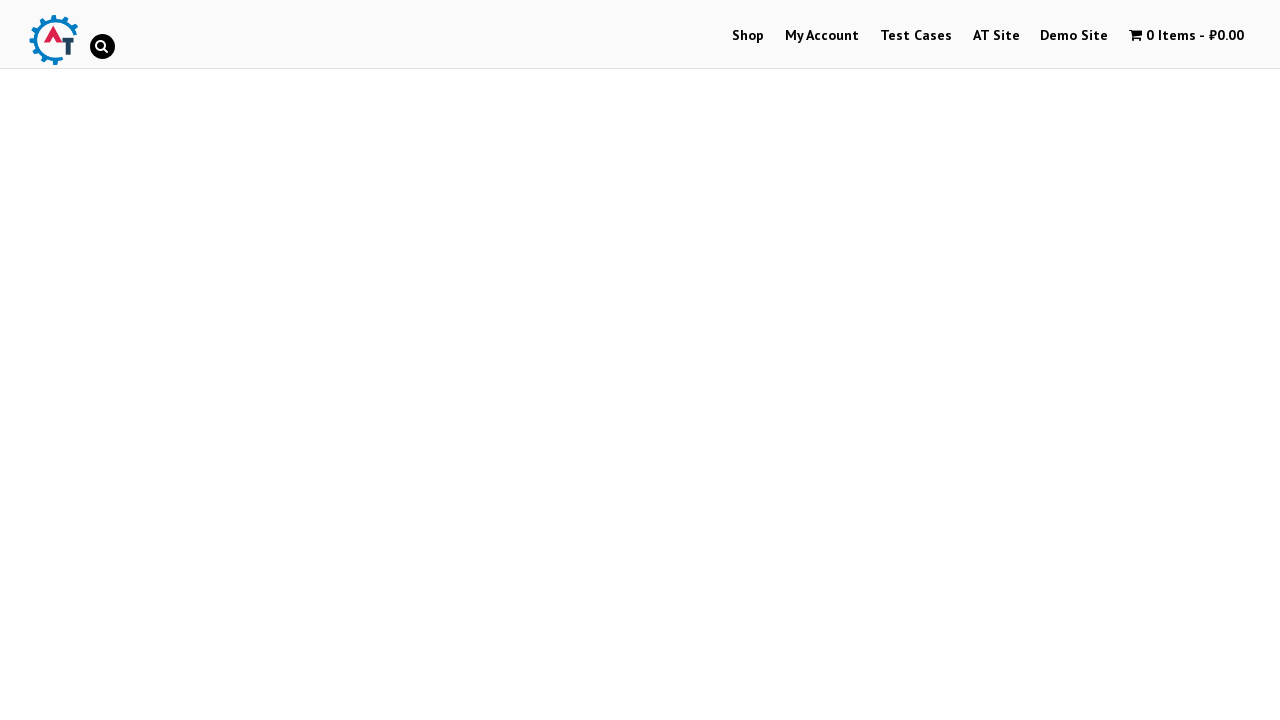

Clicked on Mastering JavaScript book at (1039, 361) on h3:has-text('Mastering JavaScript')
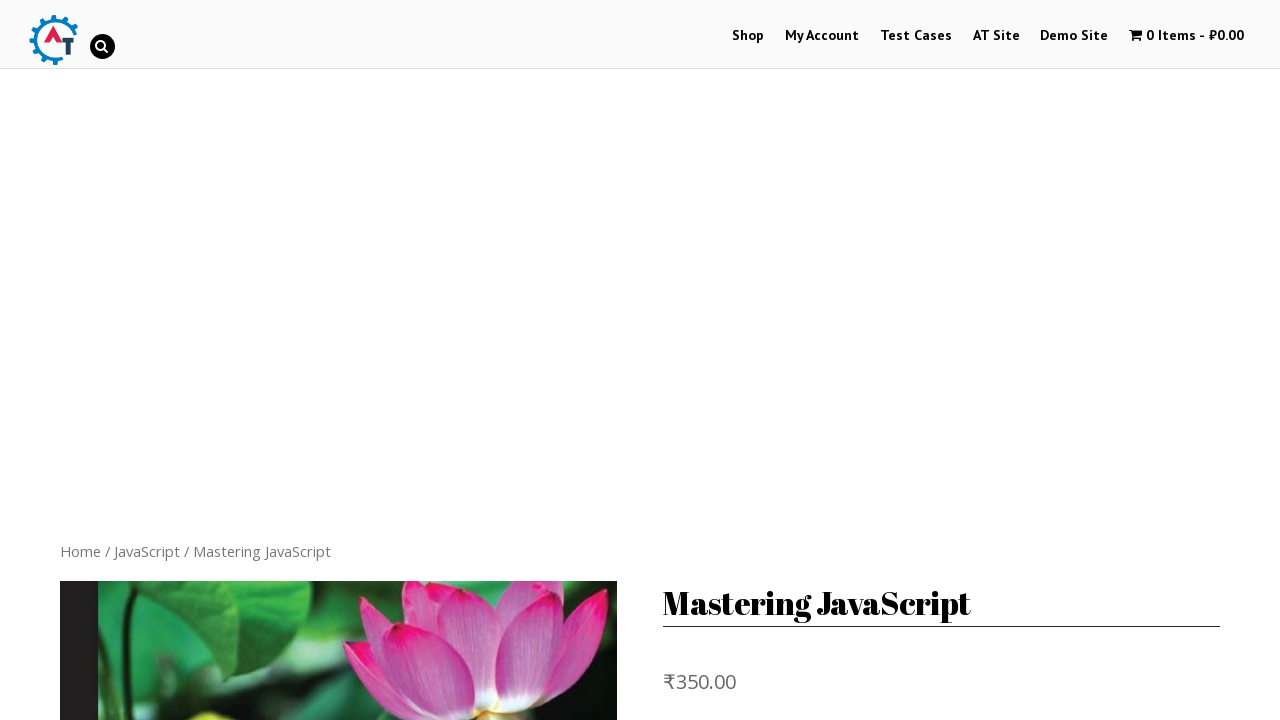

Clicked Add to basket button at (812, 361) on button:has-text('Add to basket')
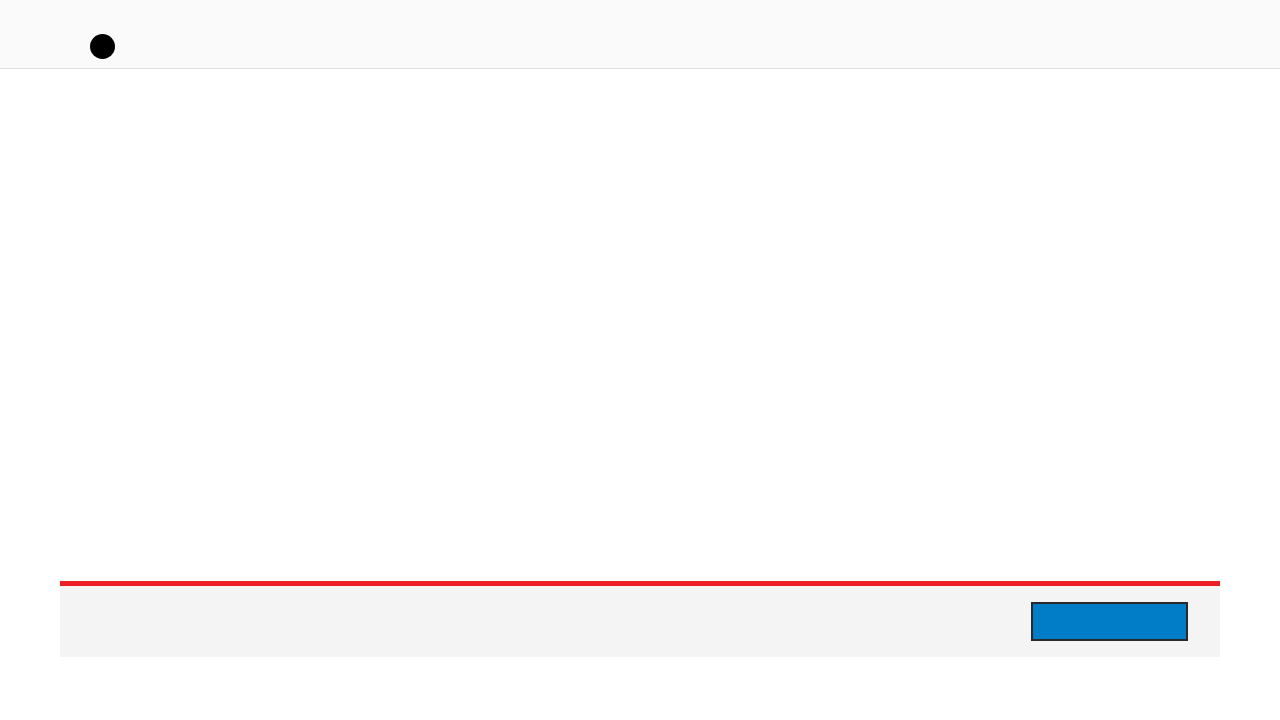

Clicked on cart amount to navigate to checkout at (1212, 36) on span.amount
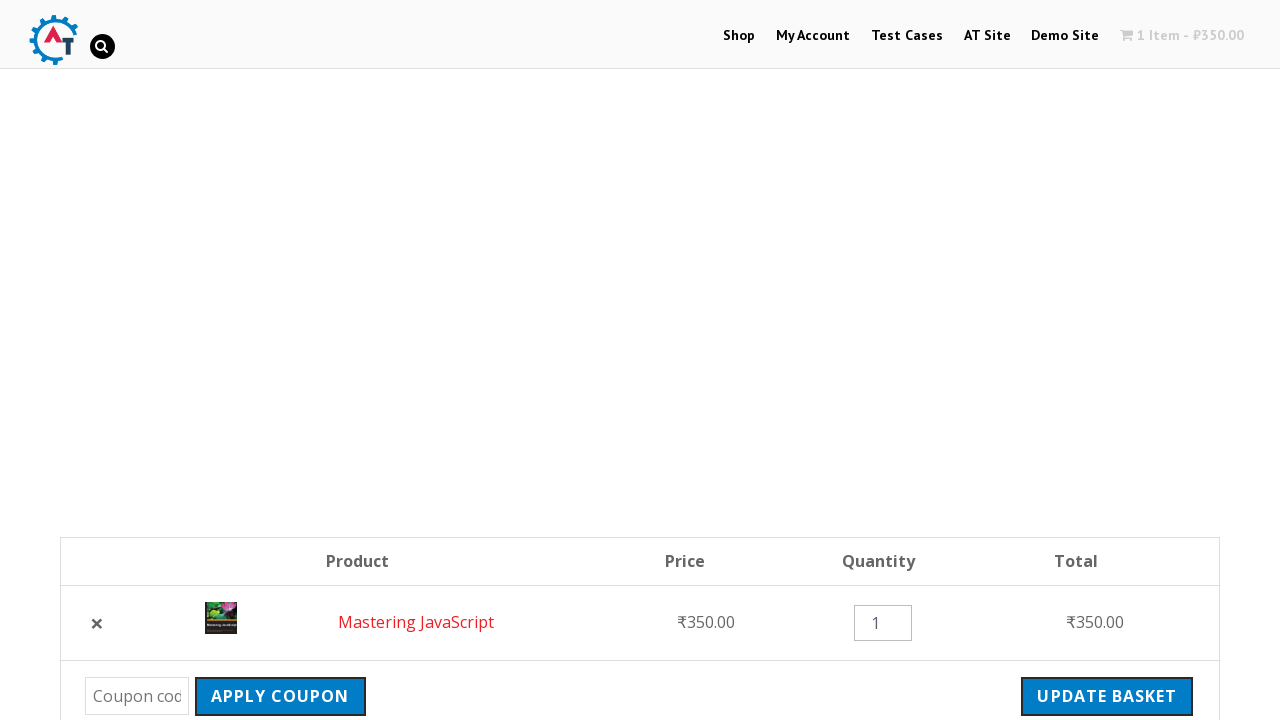

Clicked remove item icon to remove product from basket at (97, 623) on a[title='Remove this item']
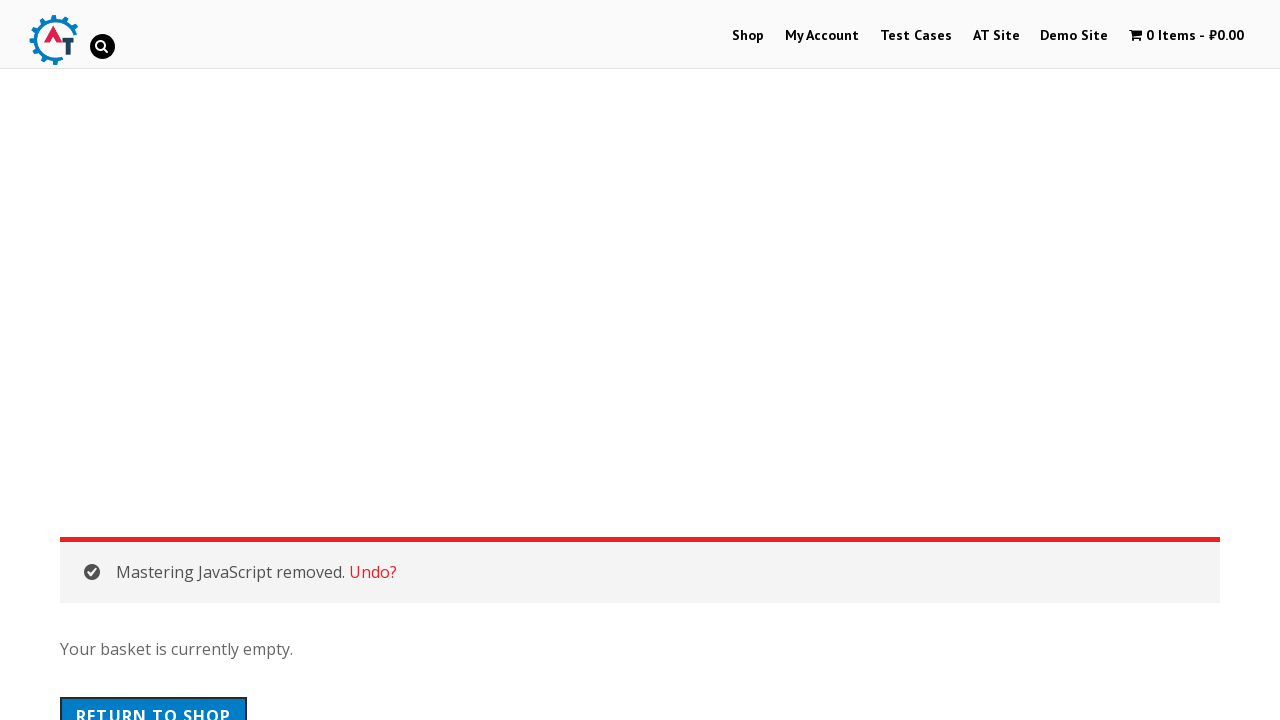

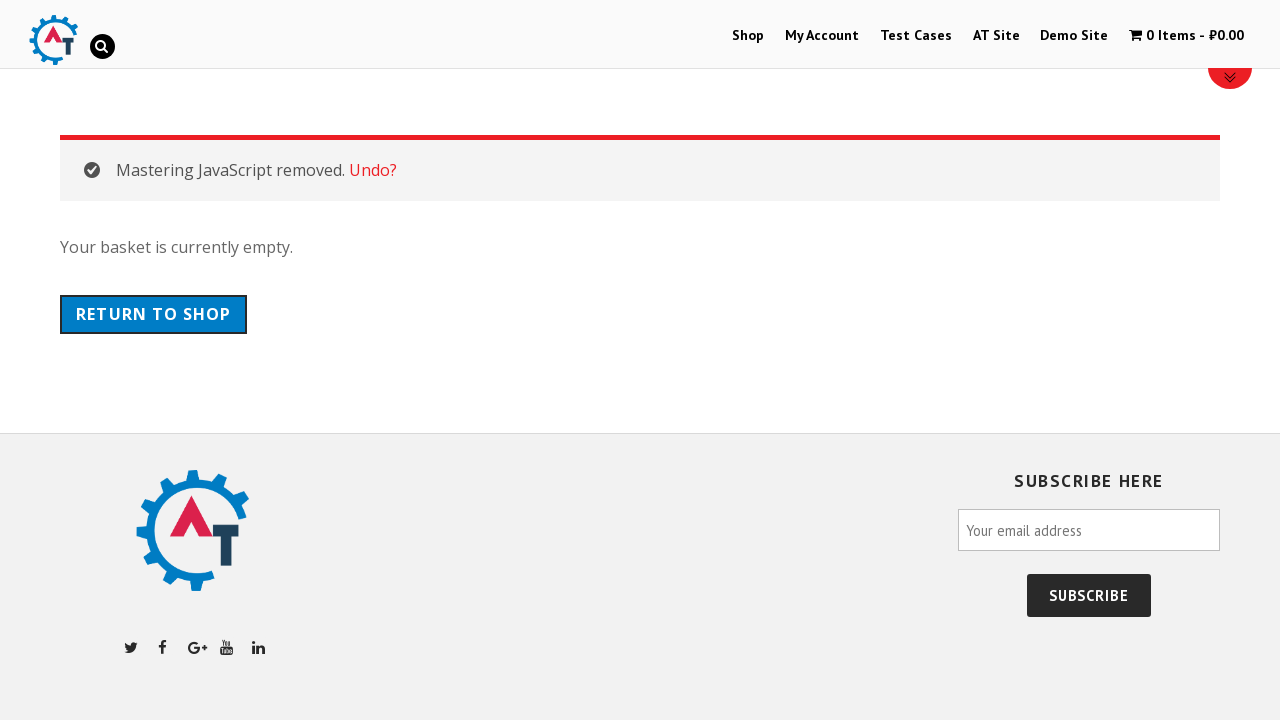